Navigates through IBGE's CNAE (Brazilian economic activity classification) hierarchy structure by clicking through sections, divisions, groups, and classes to verify the navigation functionality works correctly.

Starting URL: https://concla.ibge.gov.br/busca-online-cnae.html?view=estrutura

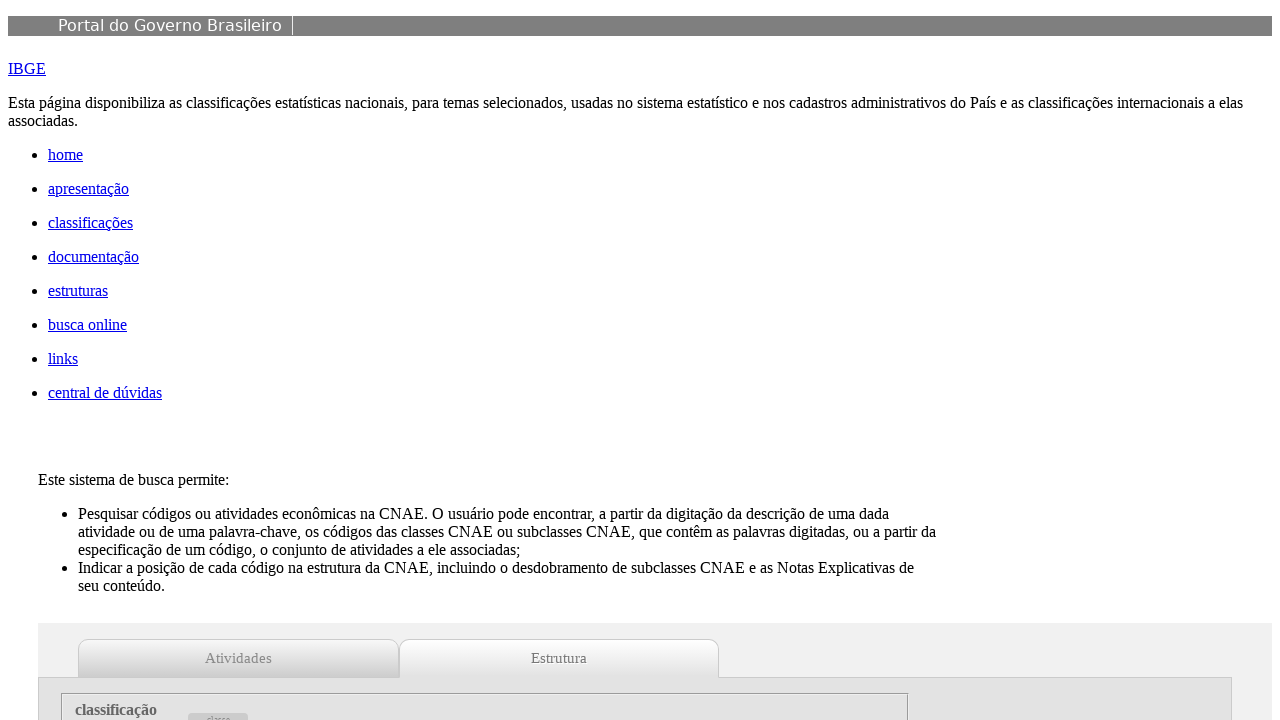

Structure table loaded
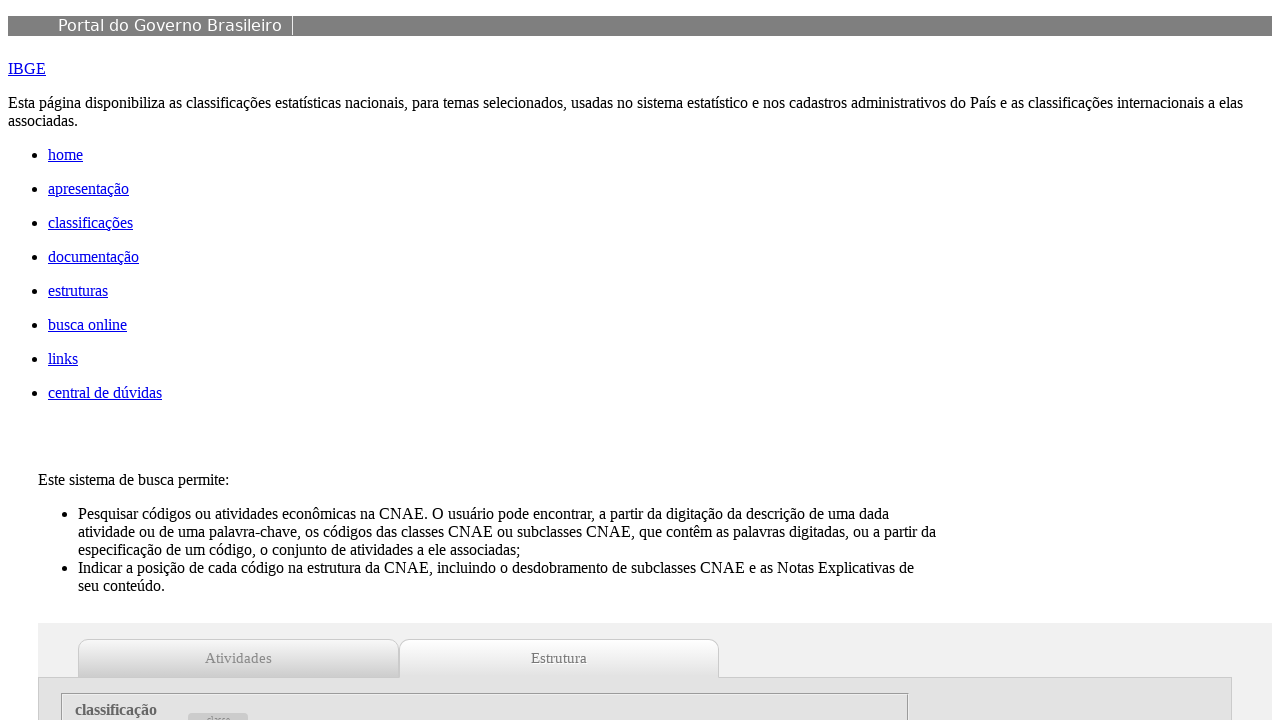

Scrolled to structure table header
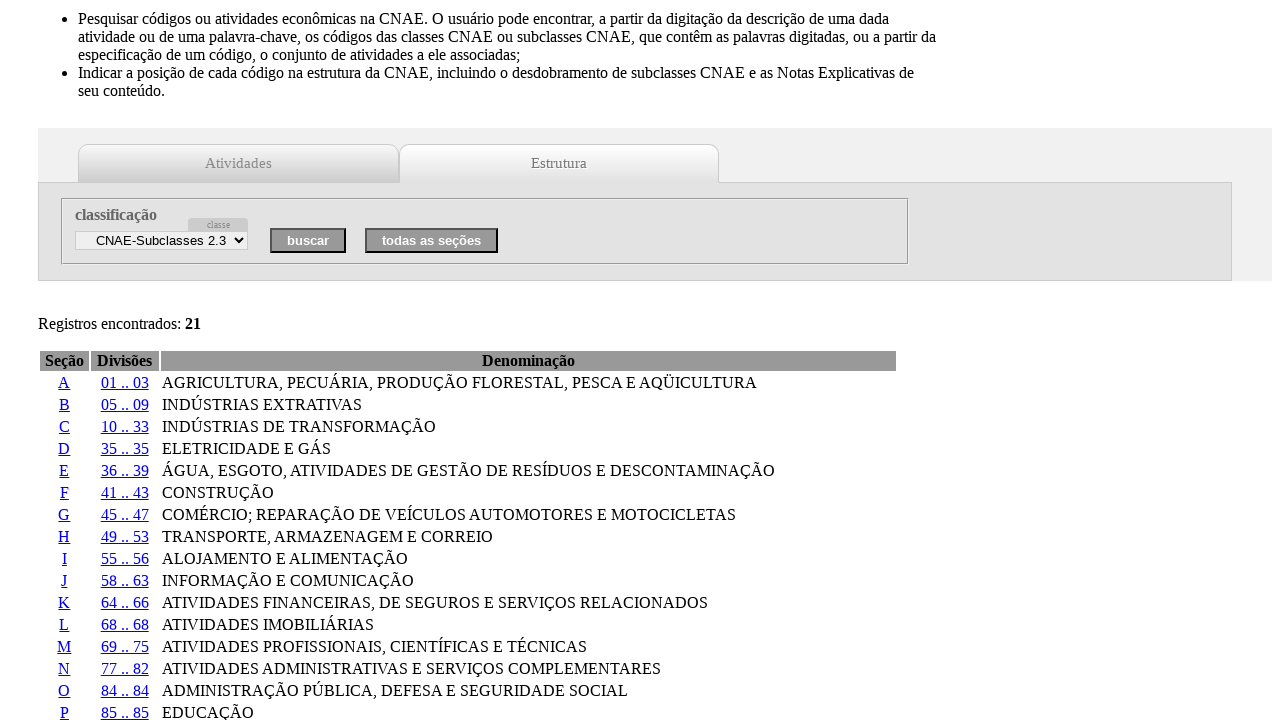

Clicked on Section A link at (64, 382) on xpath=//*[@id="tbEstrutura"]/tbody/tr[1]/td[1]/a
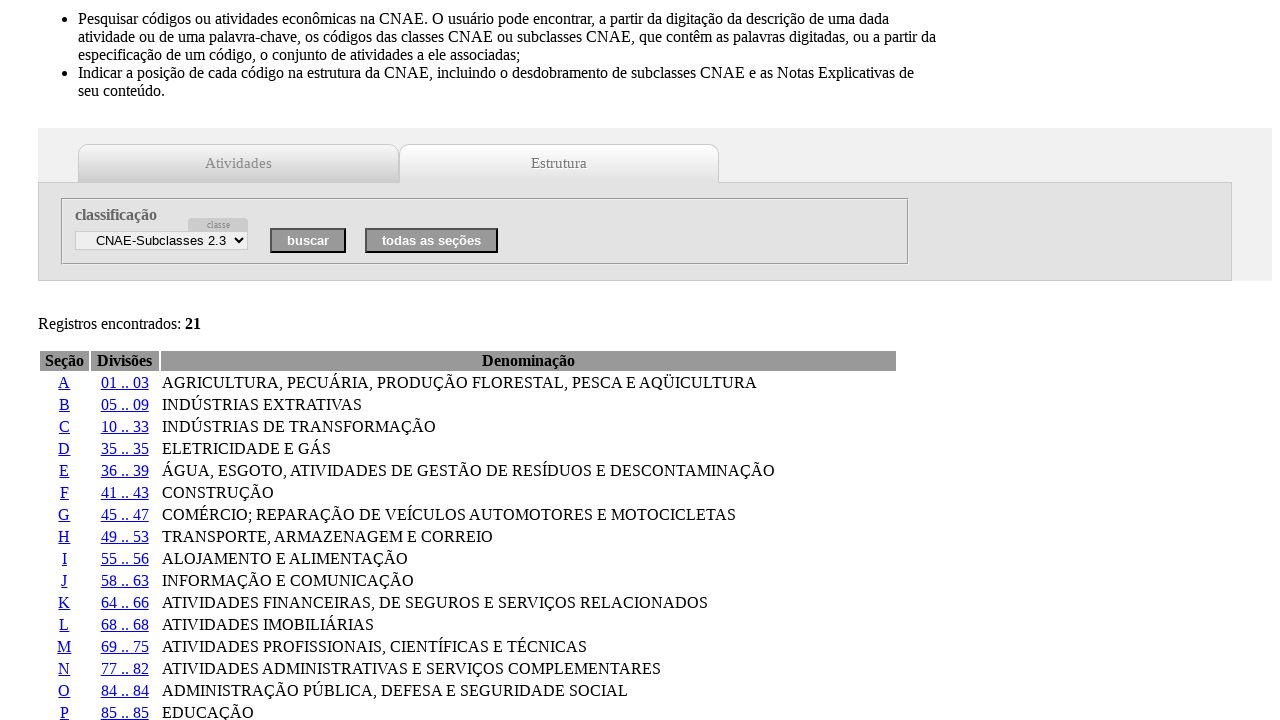

Hierarchy table loaded
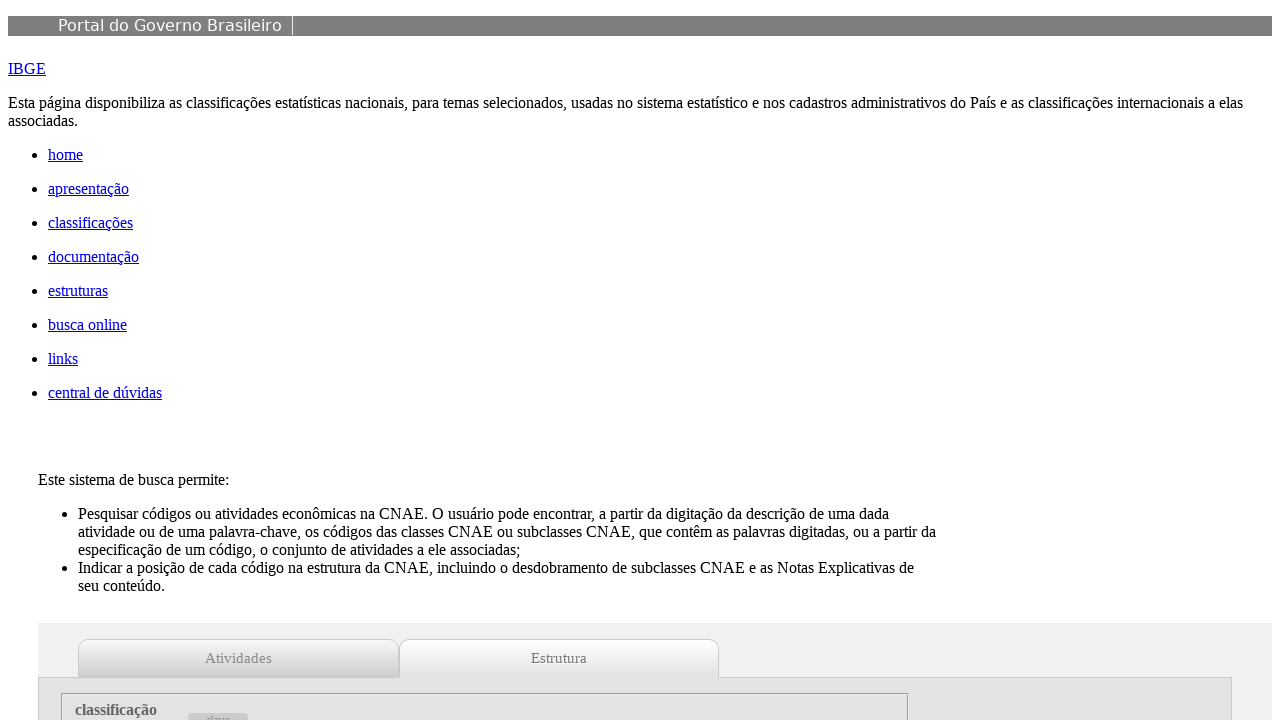

Scrolled to division section
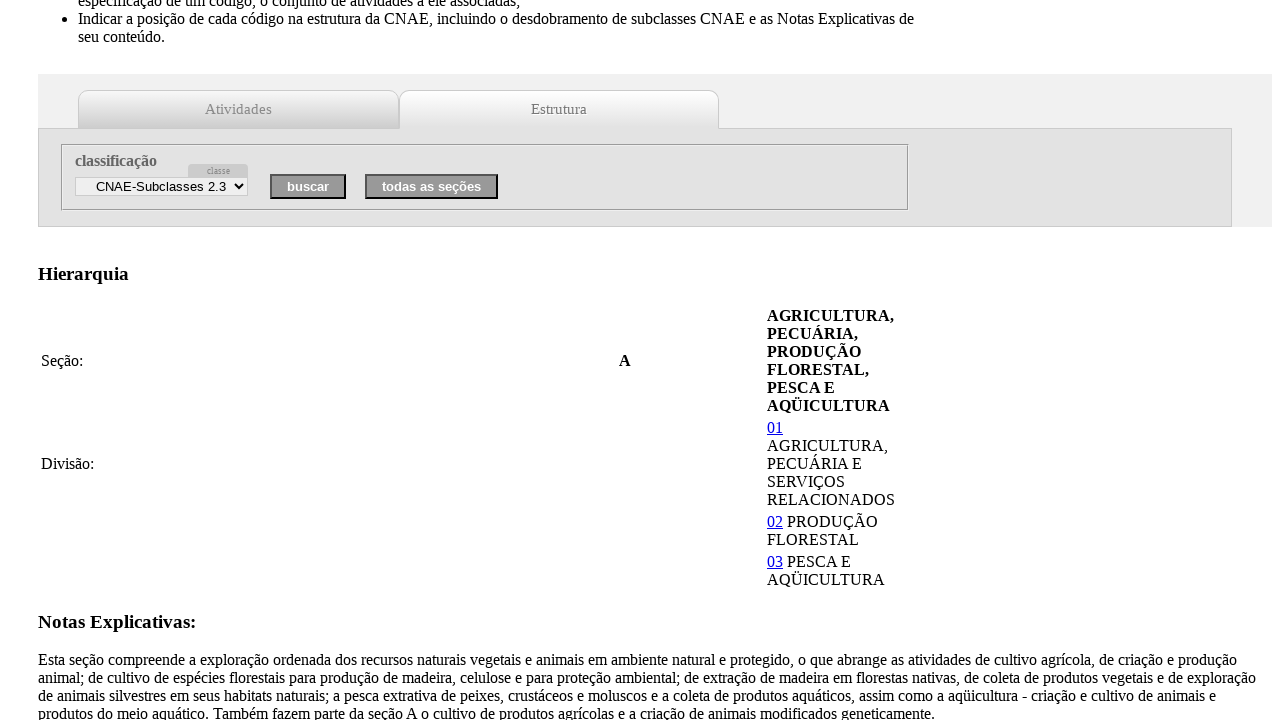

Clicked on first division link at (775, 428) on xpath=//*[@id="hierarquia"]/table/tbody/tr[2]/td[3]/a
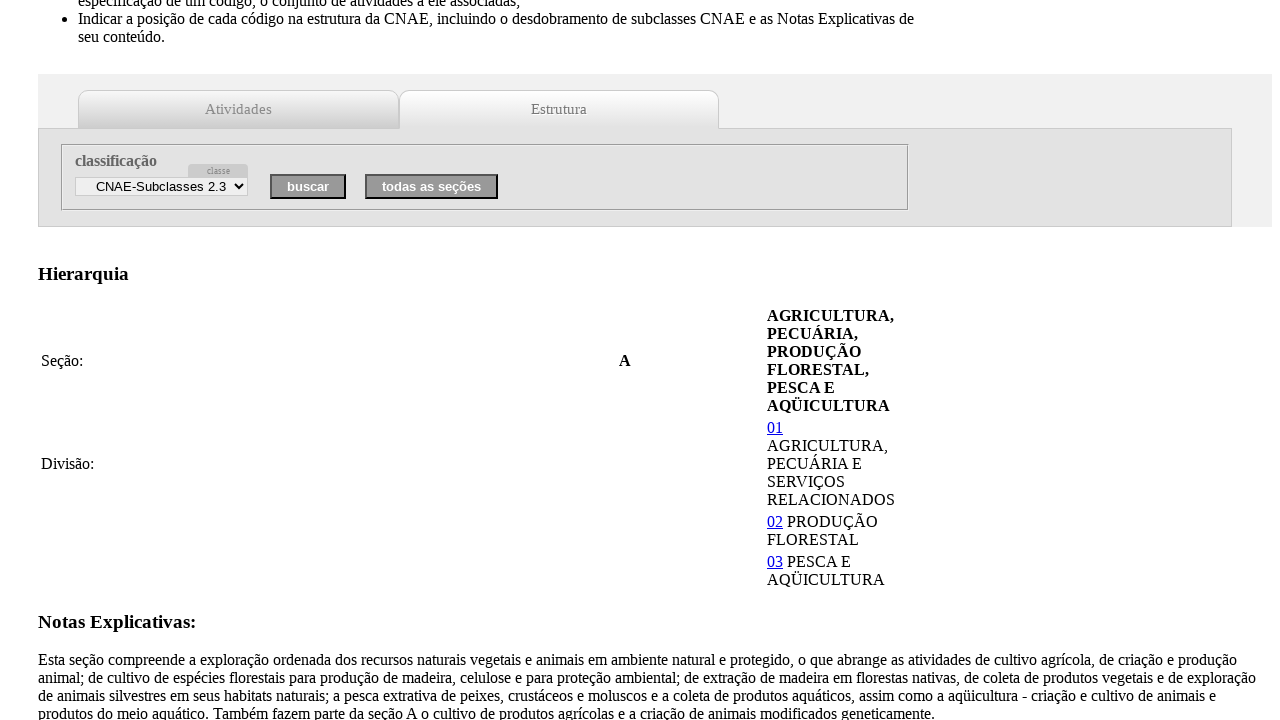

Hierarchy table updated after division selection
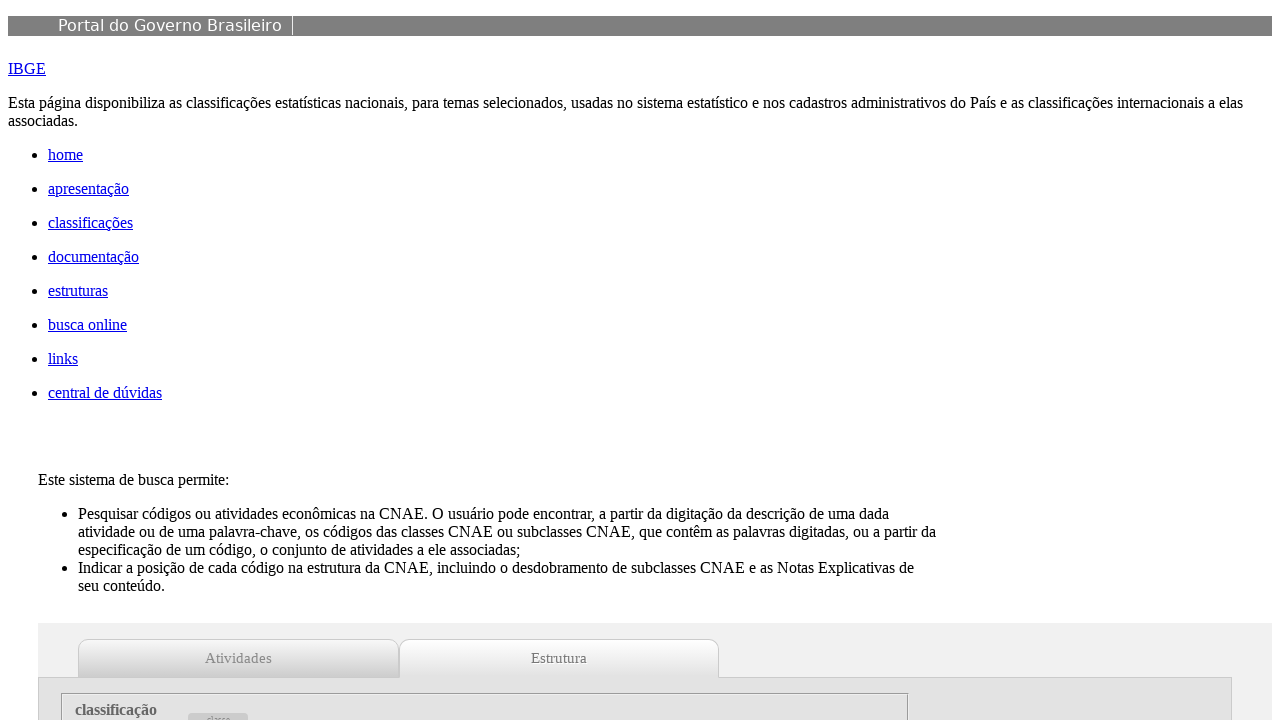

Scrolled to group section
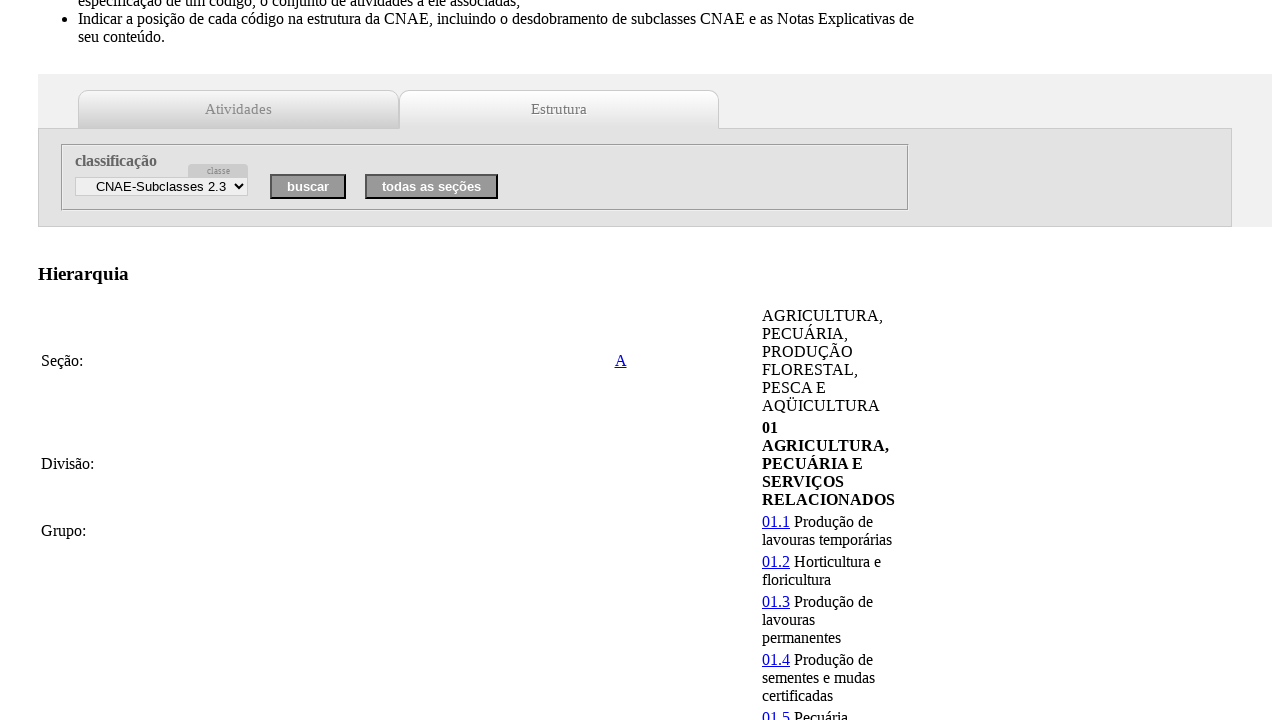

Clicked on group link at (776, 522) on xpath=//*[@id="hierarquia"]/table/tbody/tr[3]/td[3]/a
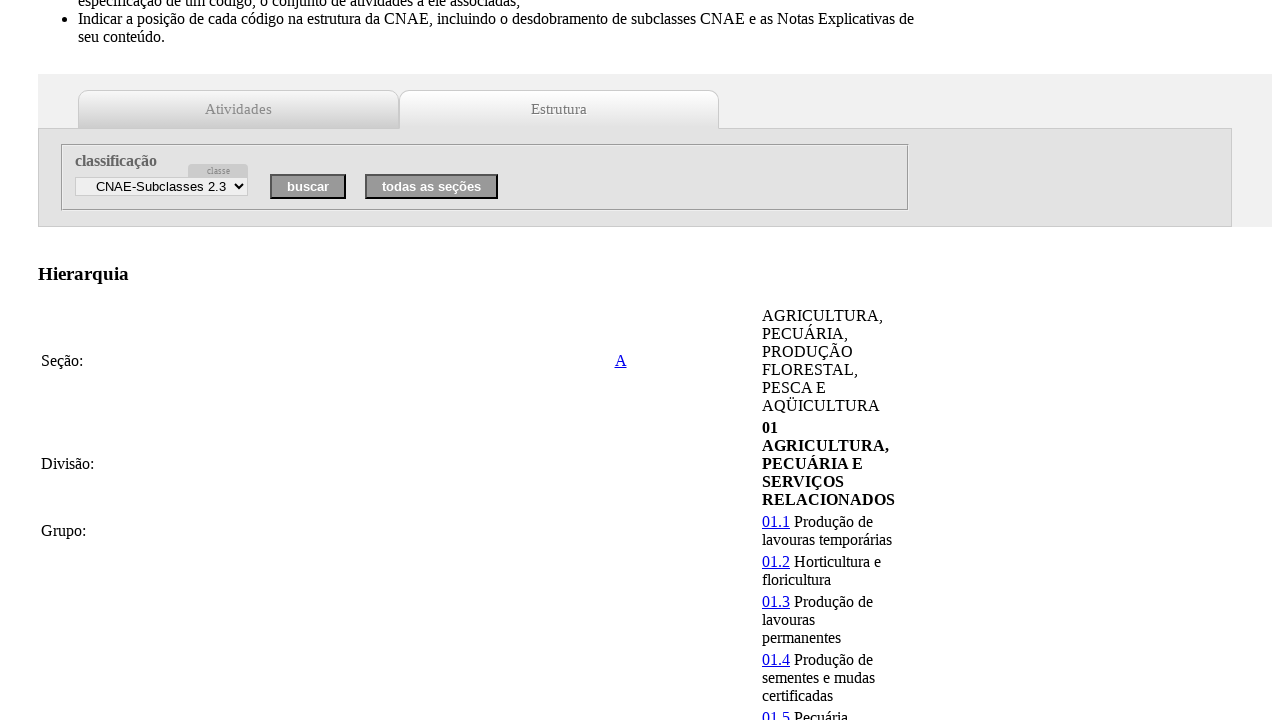

Hierarchy table updated after group selection
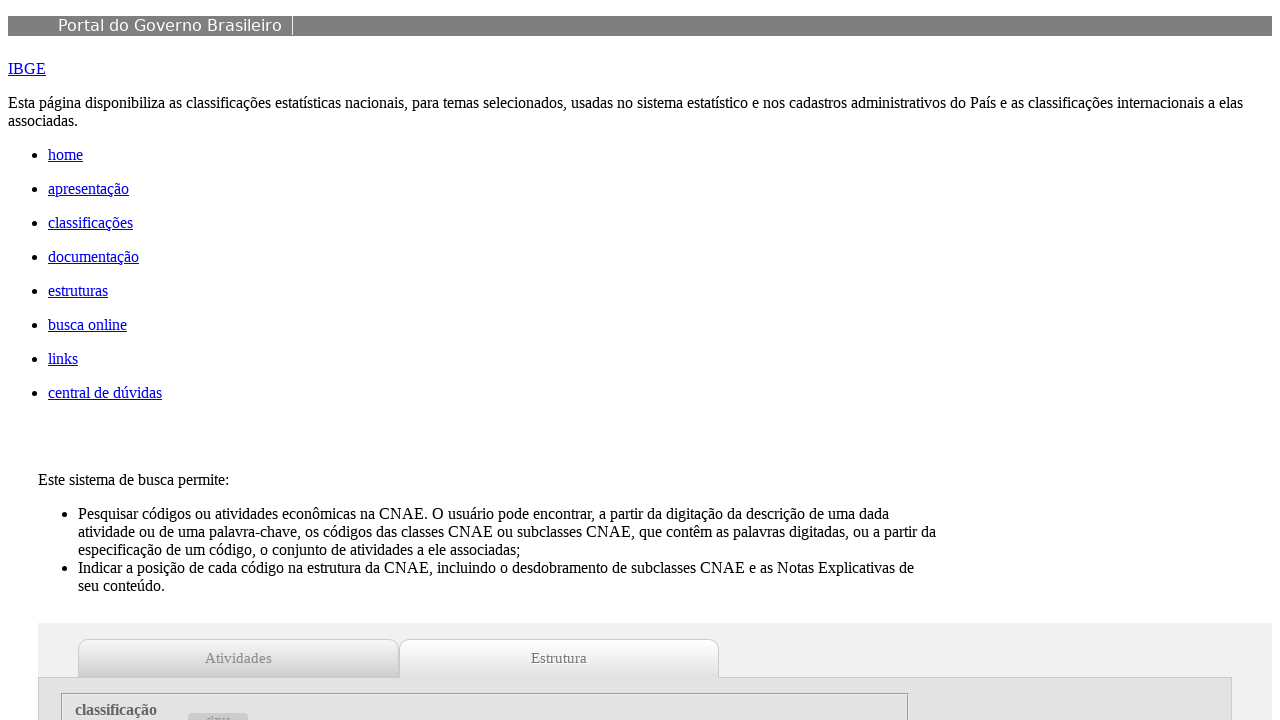

Scrolled to class section
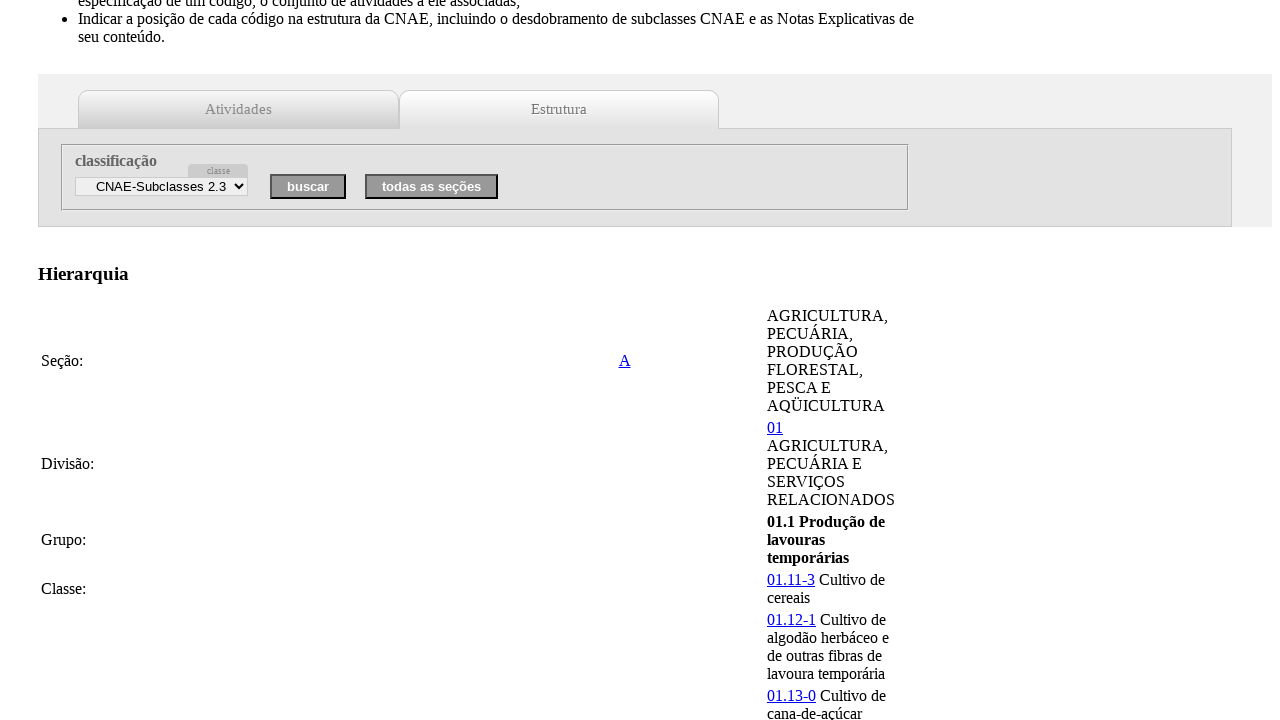

Clicked on class link at (791, 580) on xpath=//*[@id="hierarquia"]/table/tbody/tr[4]/td[3]/a
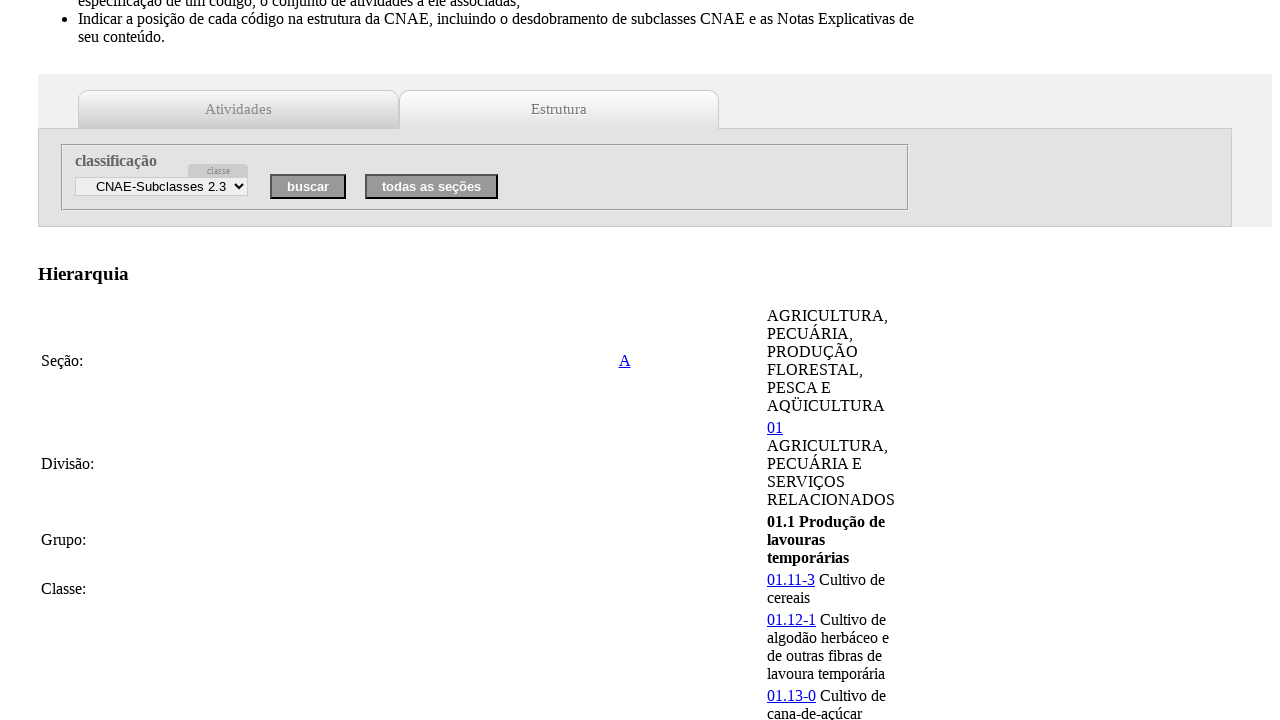

Subclass information loaded
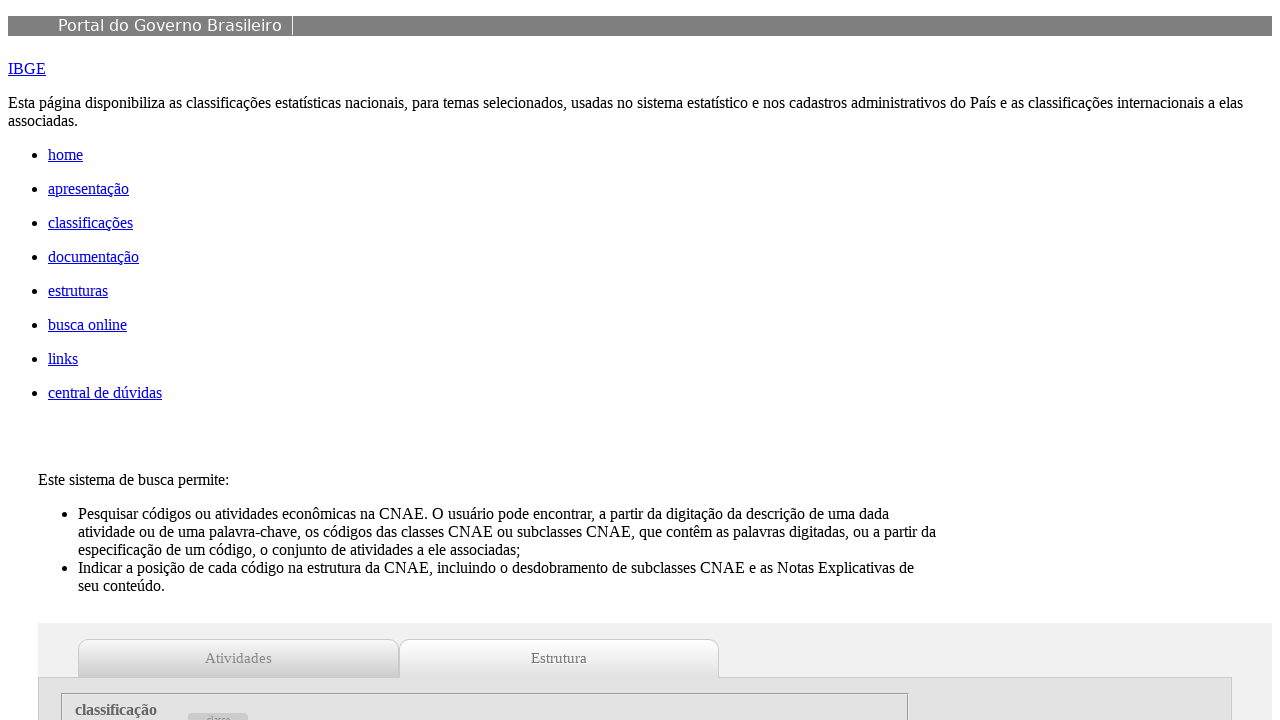

Scrolled to subclass section
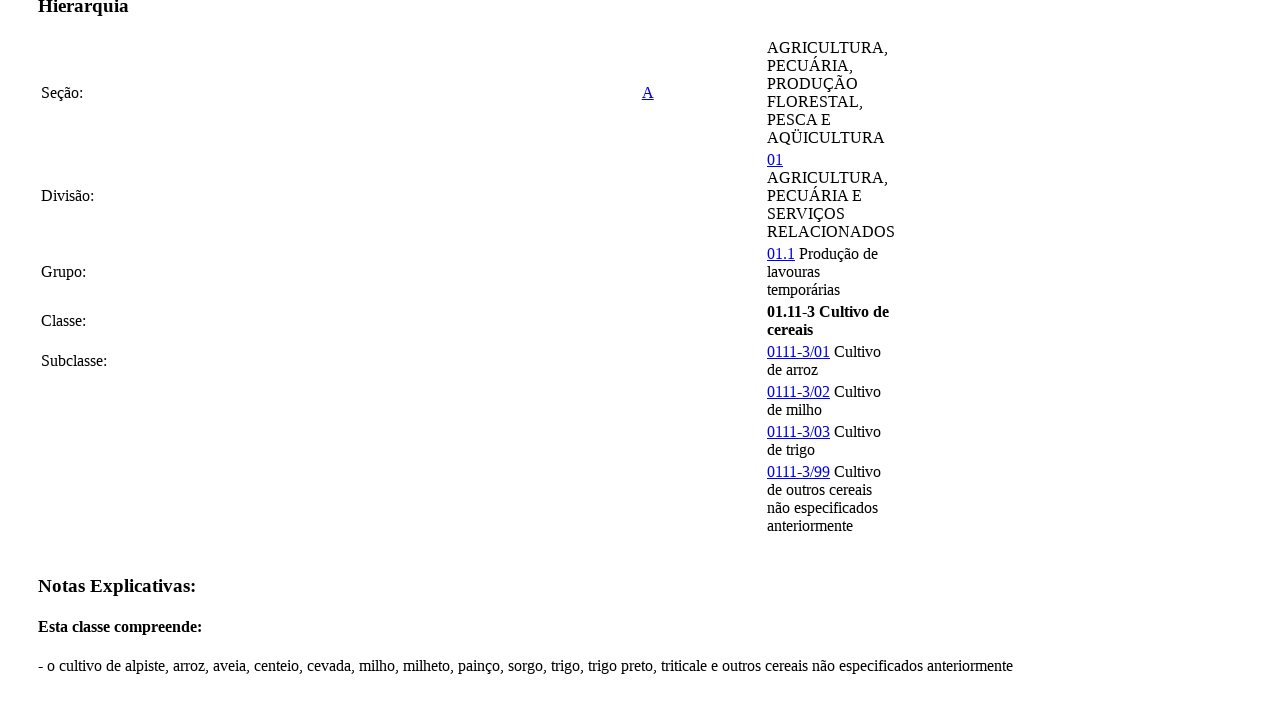

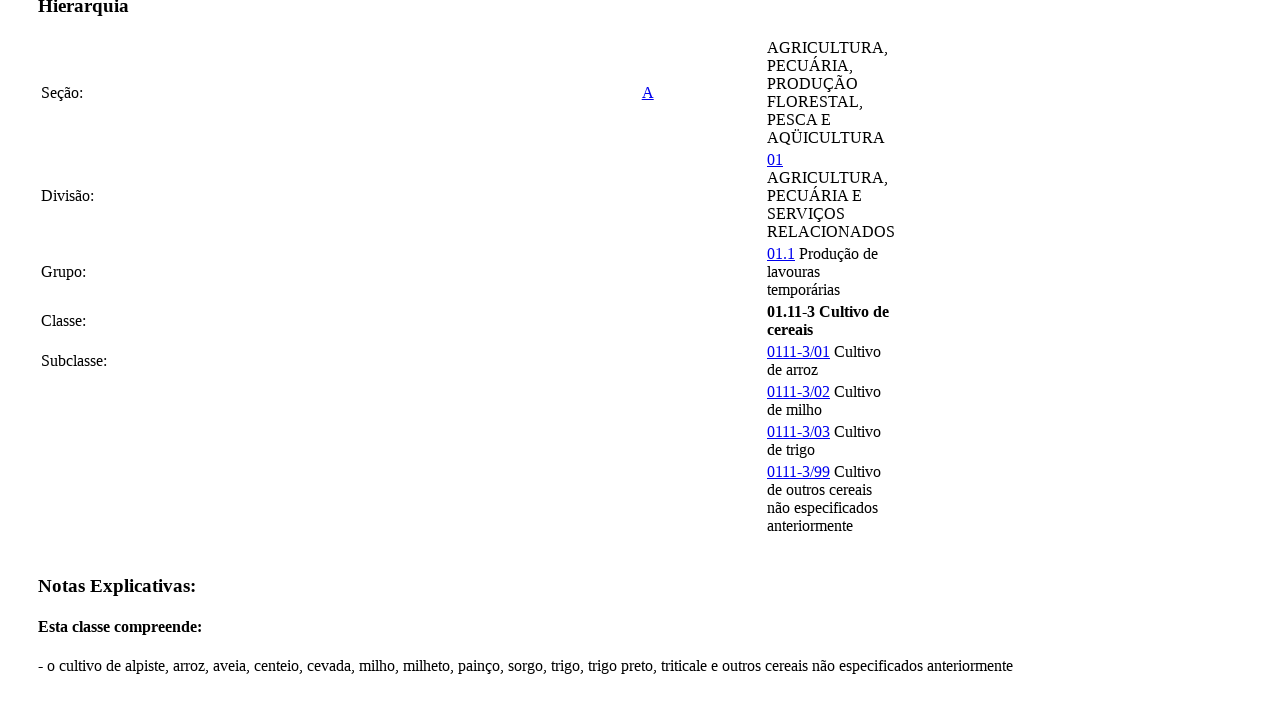